Tests iframe handling by switching to a single frame using CSS selector and entering text into an input field within that frame

Starting URL: https://demo.automationtesting.in/Frames.html

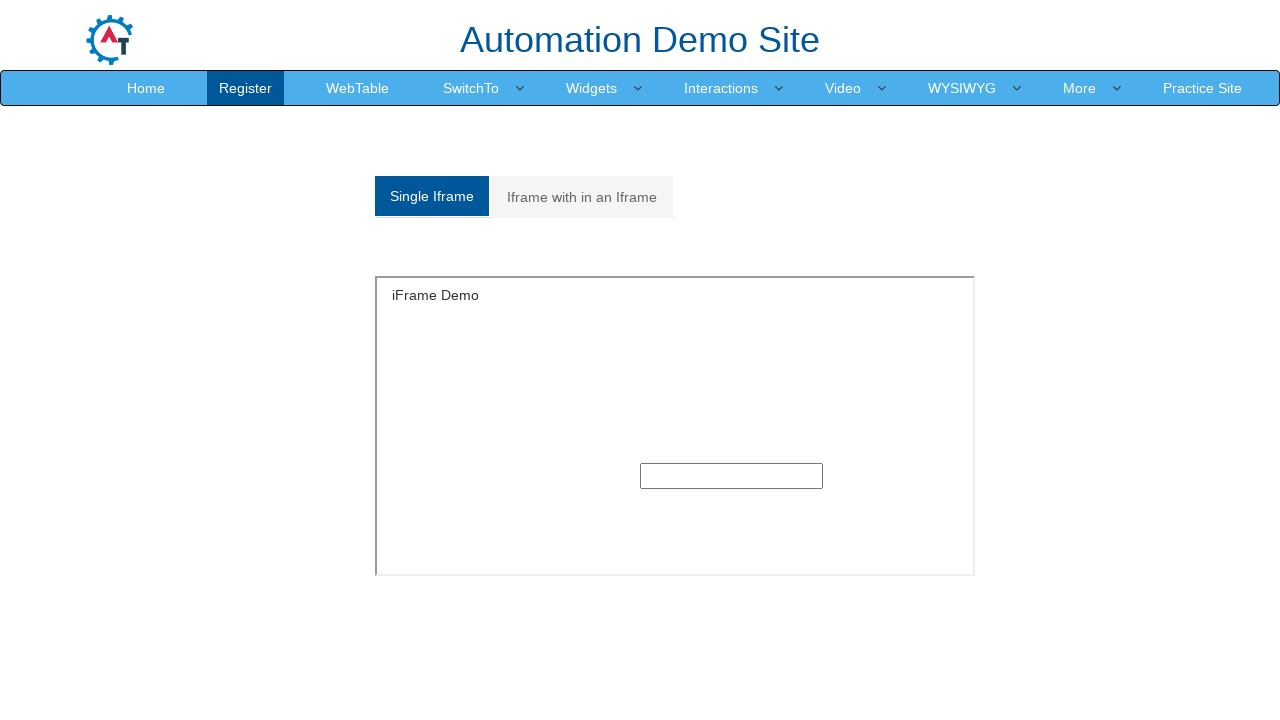

Located iframe with selector 'iframe#singleframe'
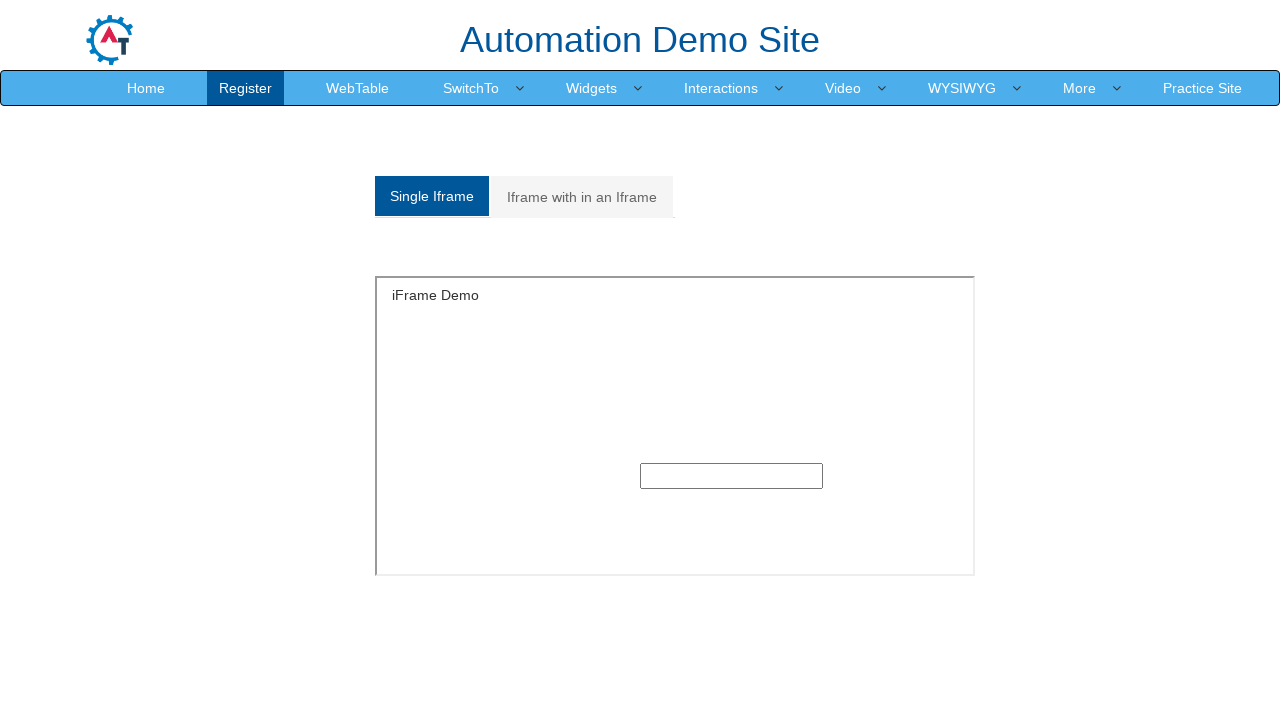

Entered text 'bk hall' into input field within iframe on iframe#singleframe >> internal:control=enter-frame >> input[type='text']
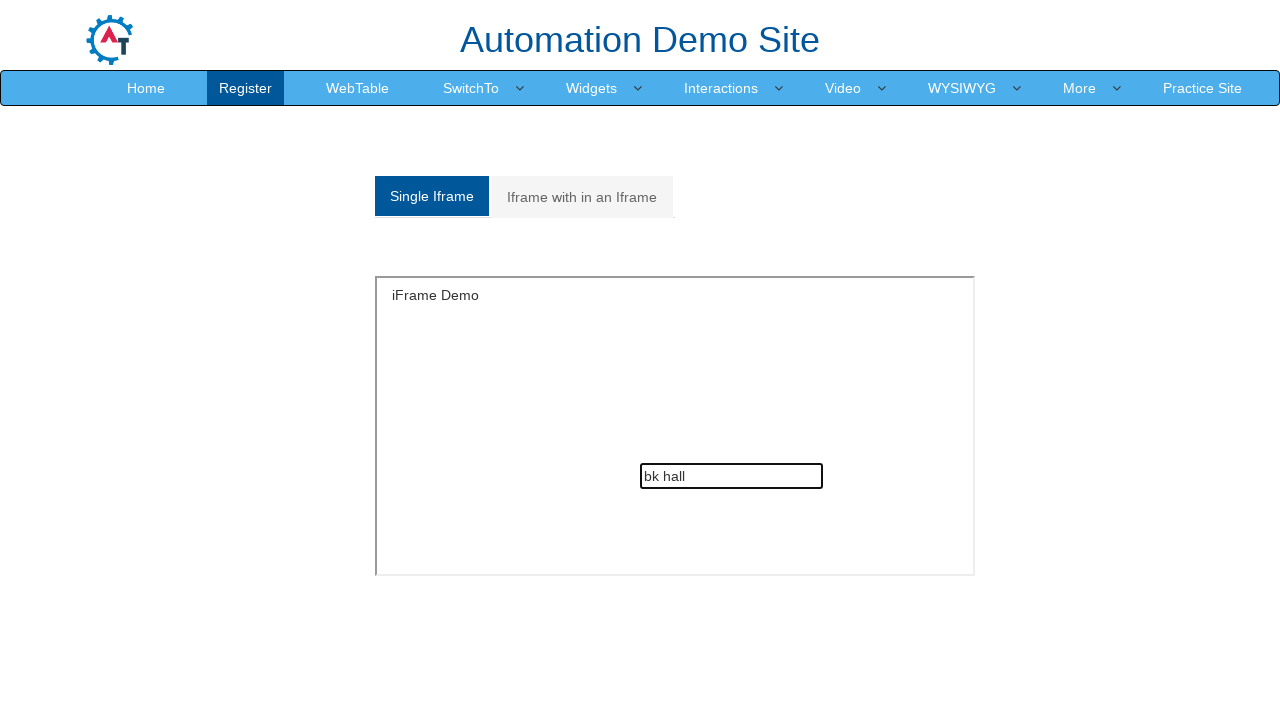

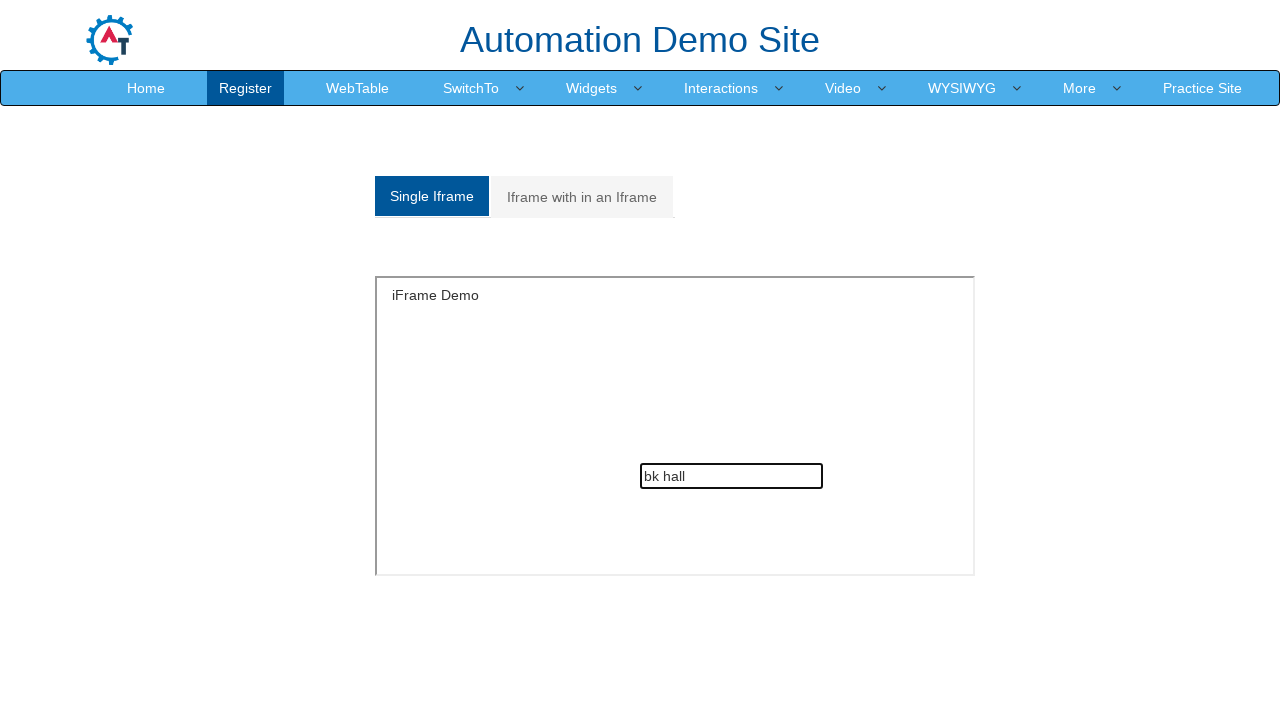